Tests clicking on the Male radio button if it is enabled on the DemoQA practice form

Starting URL: https://demoqa.com/automation-practice-form

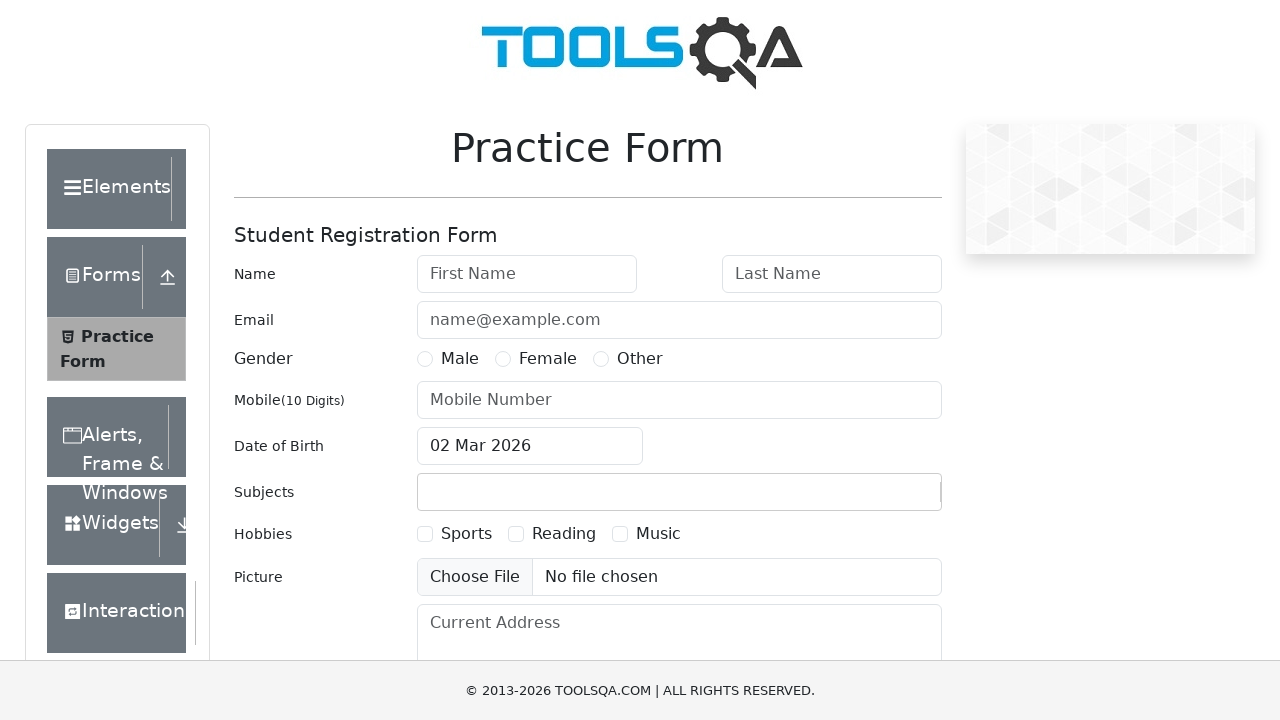

Located the Male radio button label
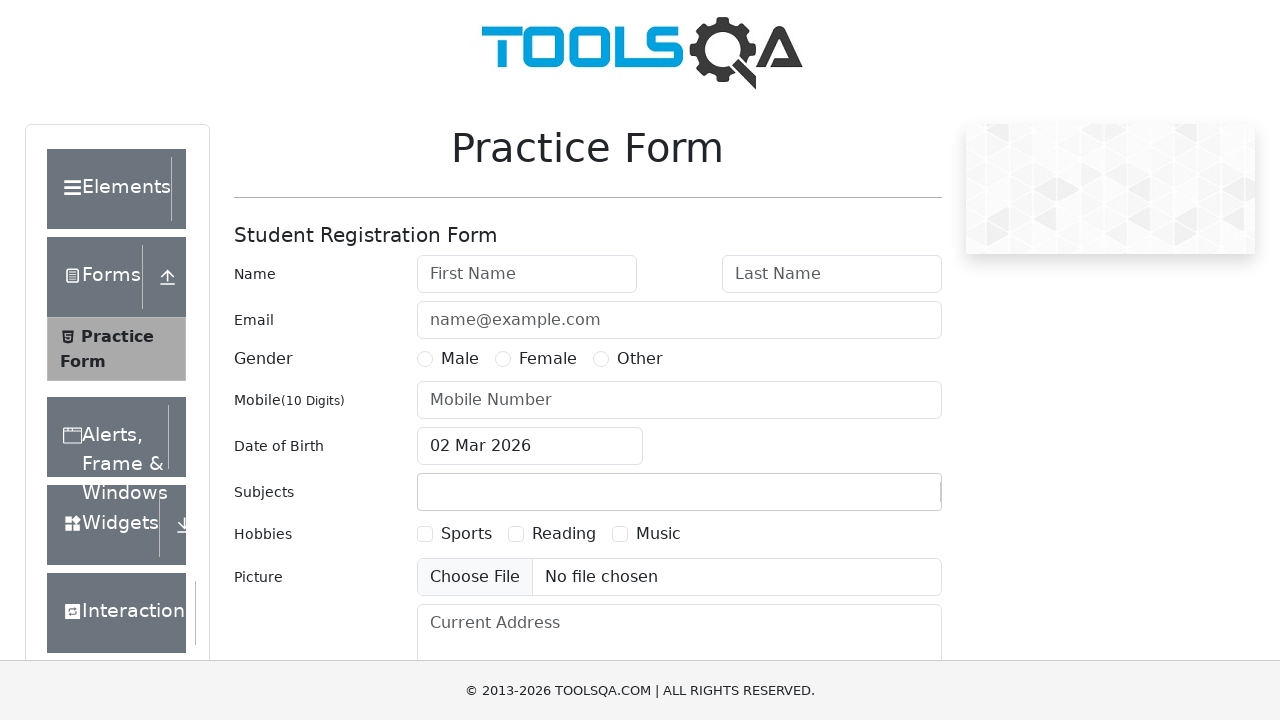

Verified Male radio button is enabled
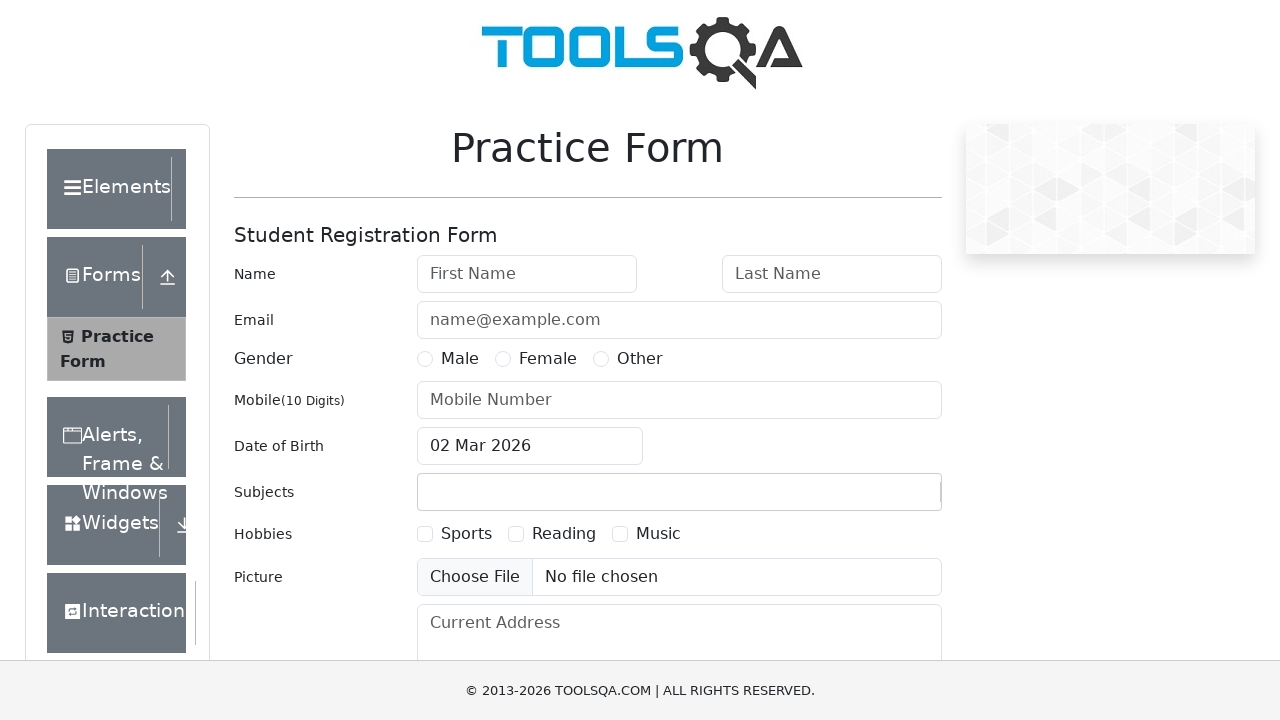

Clicked the Male radio button at (460, 359) on xpath=//label[text()='Male']
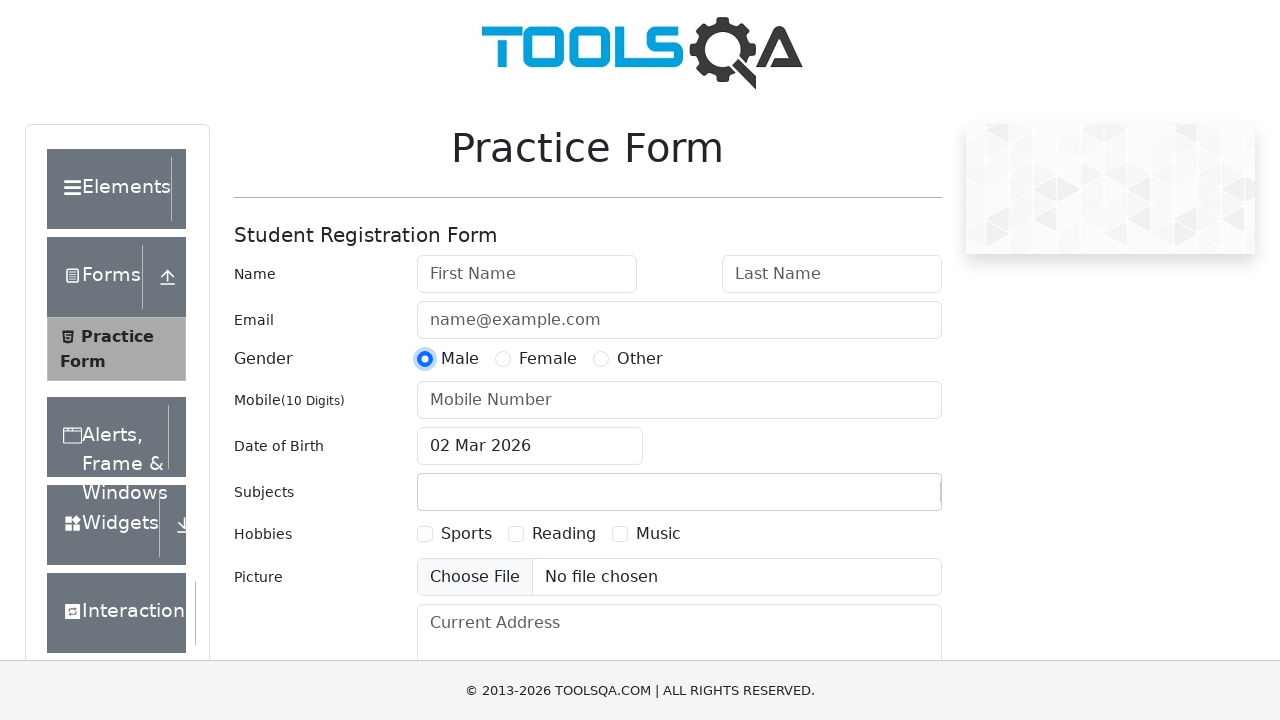

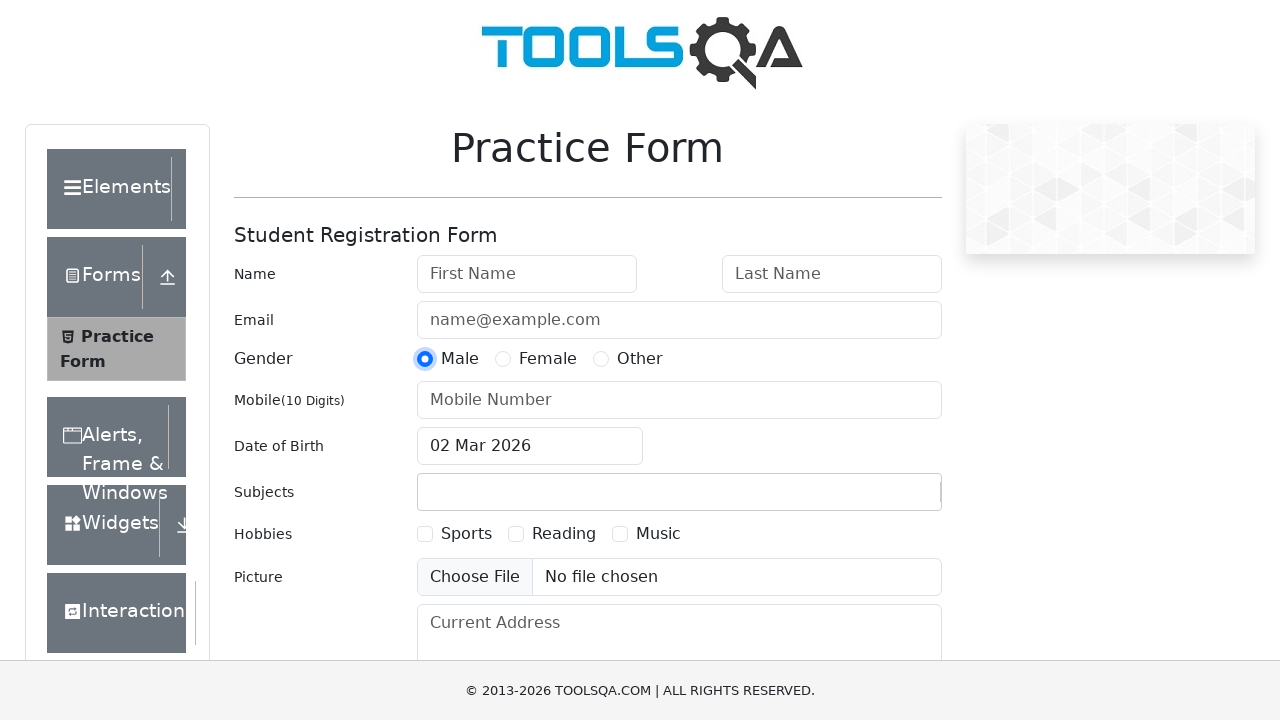